Tests Google Translate Ukrainian to Slovak translation by entering Ukrainian text and verifying the Slovak translation output

Starting URL: https://translate.google.com/?hl=uk&sl=uk&tl=sk&op=translate

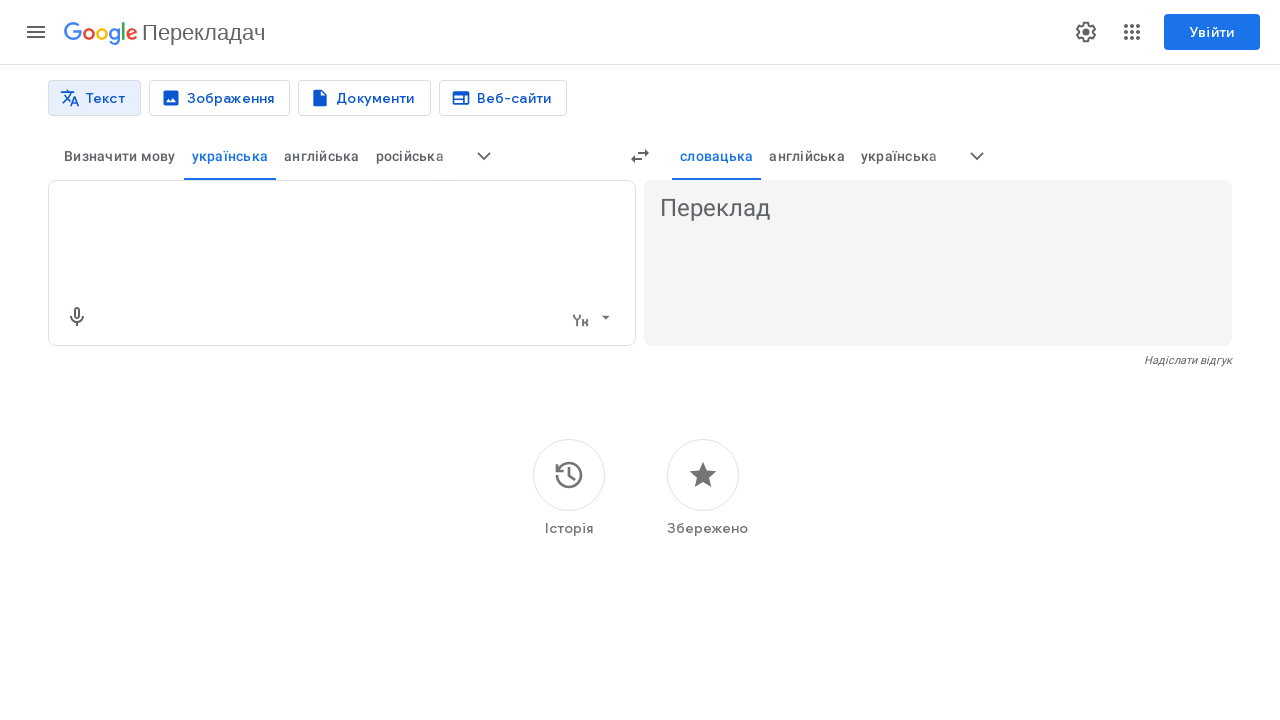

Filled translation input textarea with Ukrainian text 'Я люблю тестування' on textarea
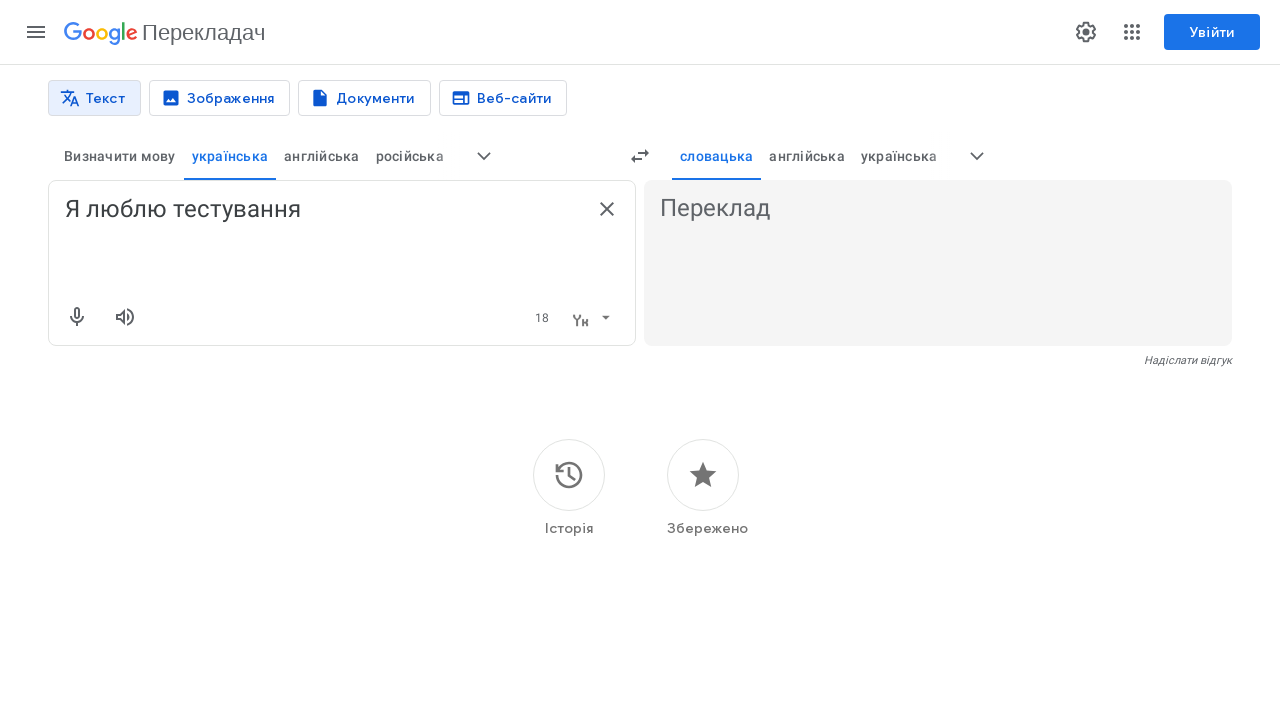

Pressed Enter to submit the translation request on textarea
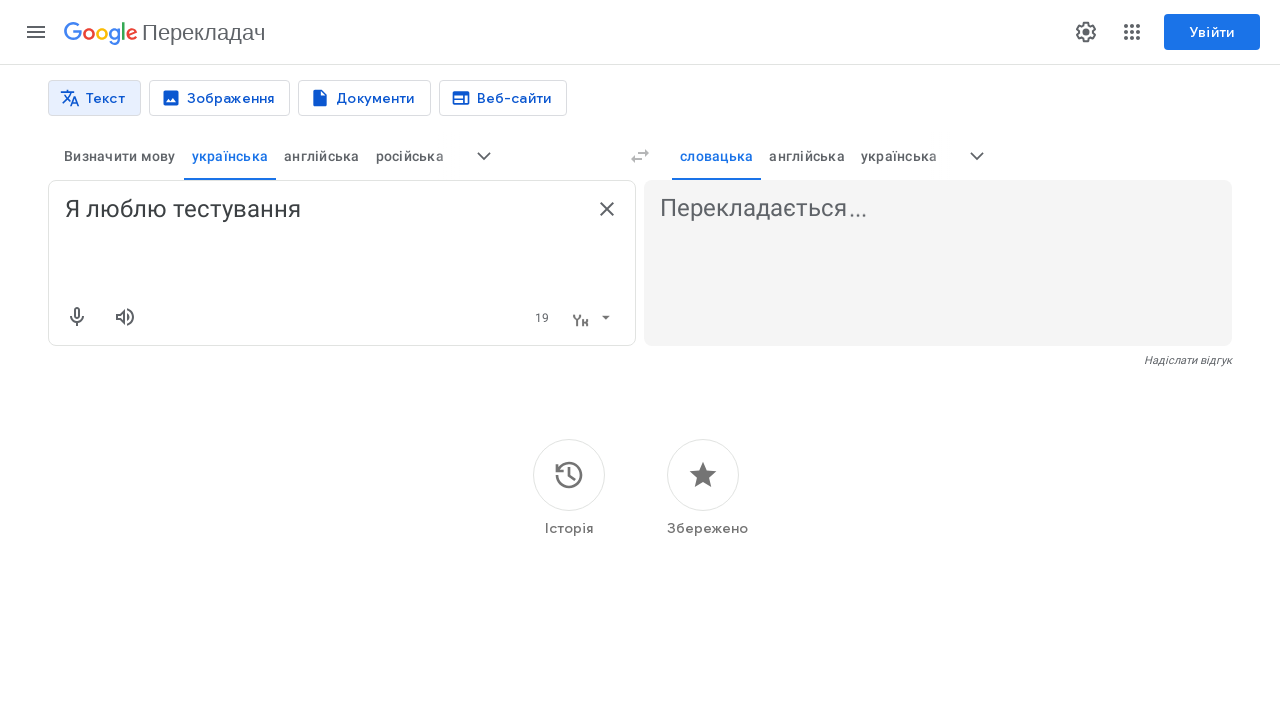

Translation output appeared - Slovak translation loaded
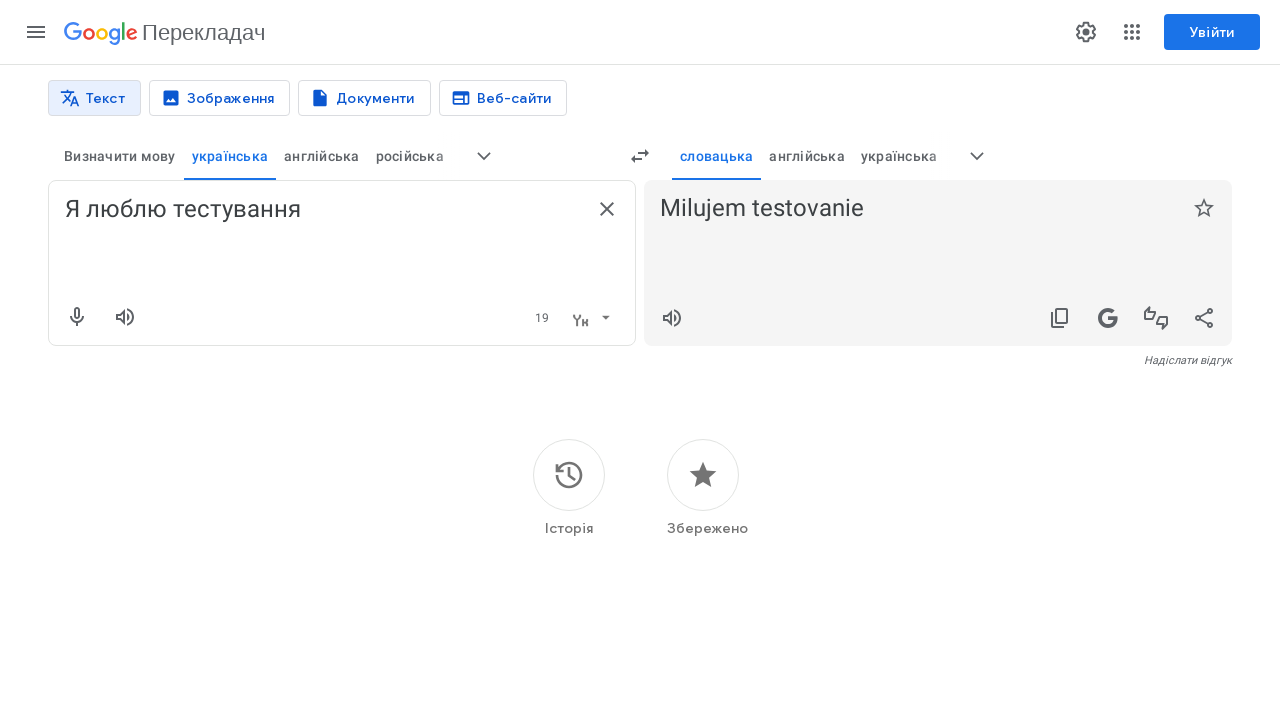

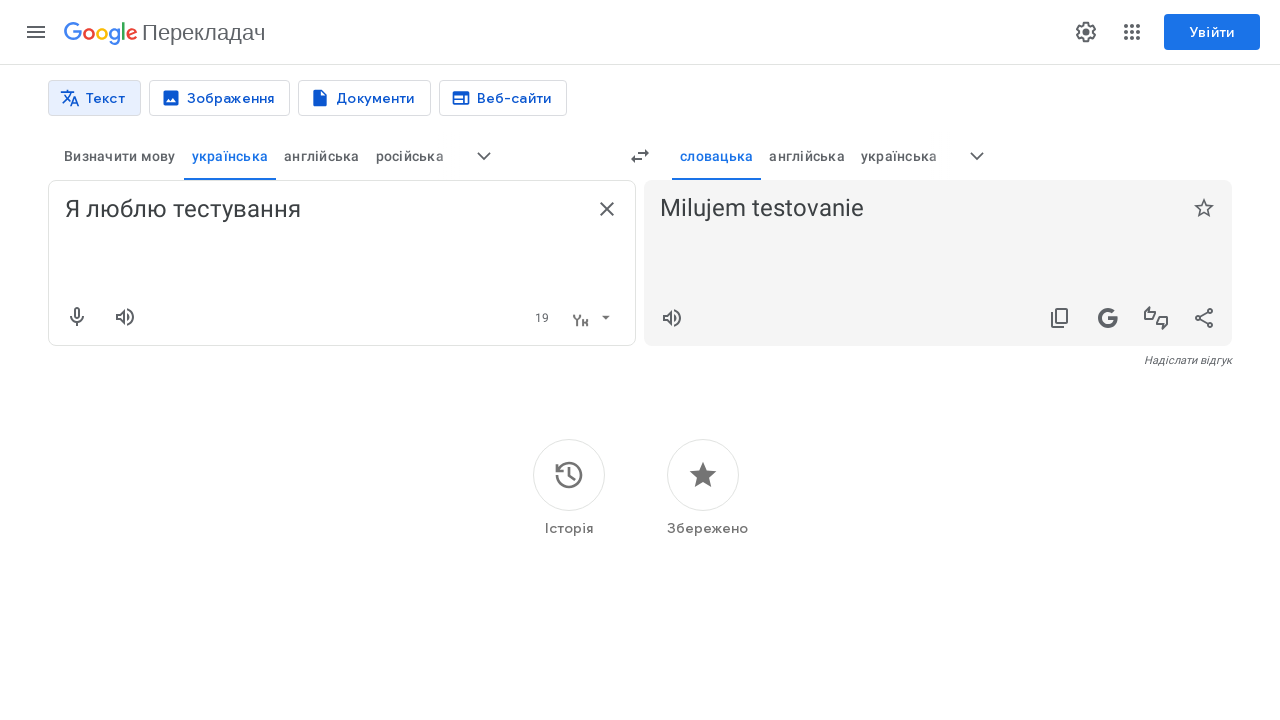